Tests adding multiple quantities of different products to cart and navigating to cart page to verify

Starting URL: https://jupiter.cloud.planittesting.com/#/

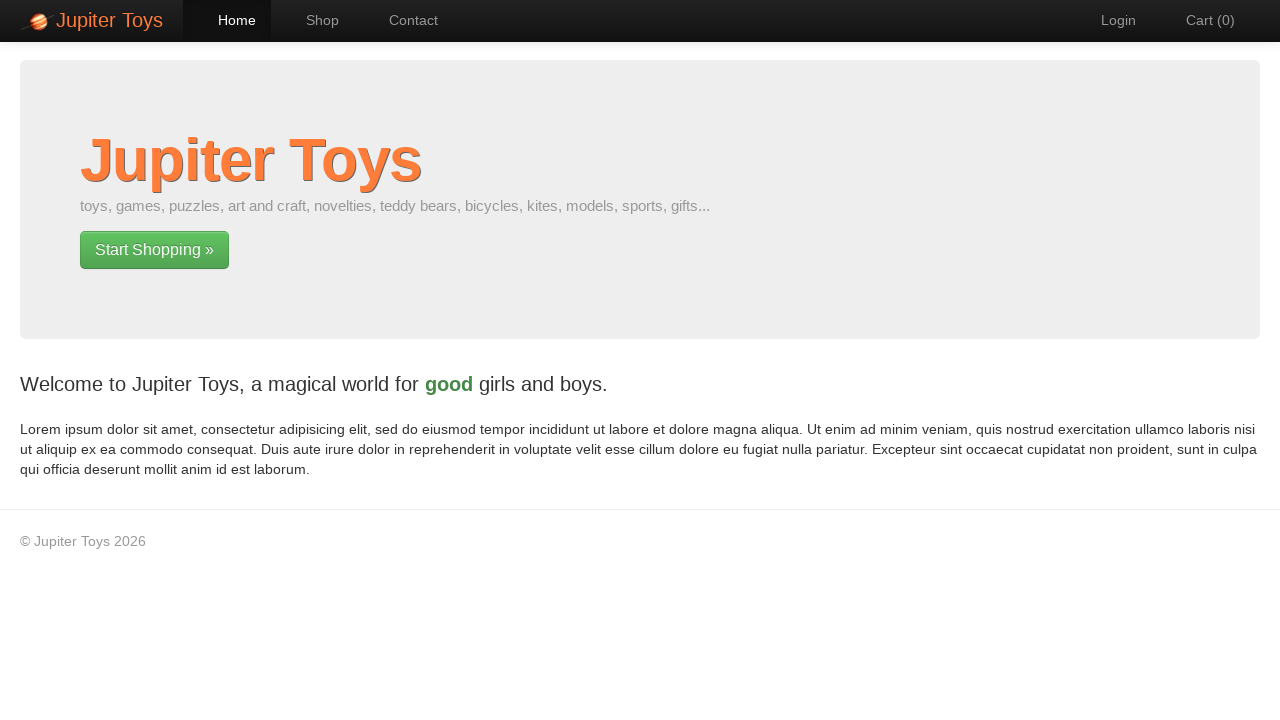

Clicked on Shop page navigation at (312, 20) on #nav-shop
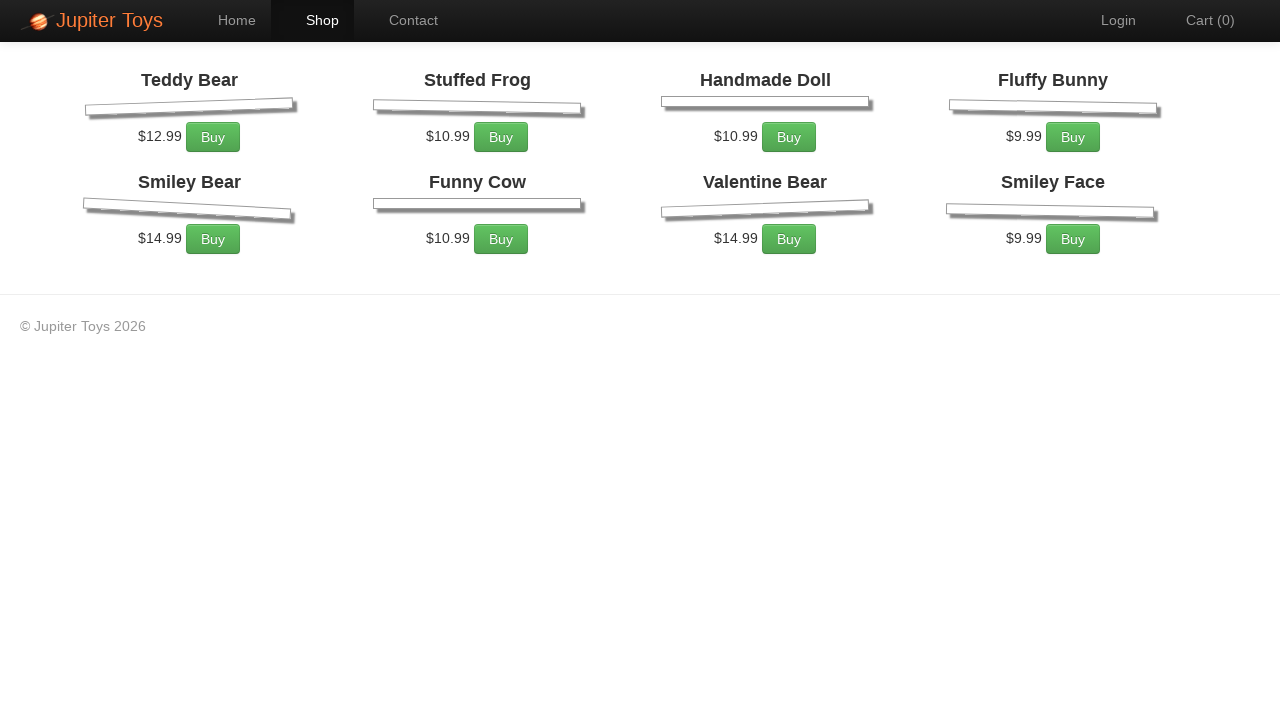

Added Stuffed Frog to cart (1st time) at (501, 270) on xpath=//*[@id='product-2']/div/p/a
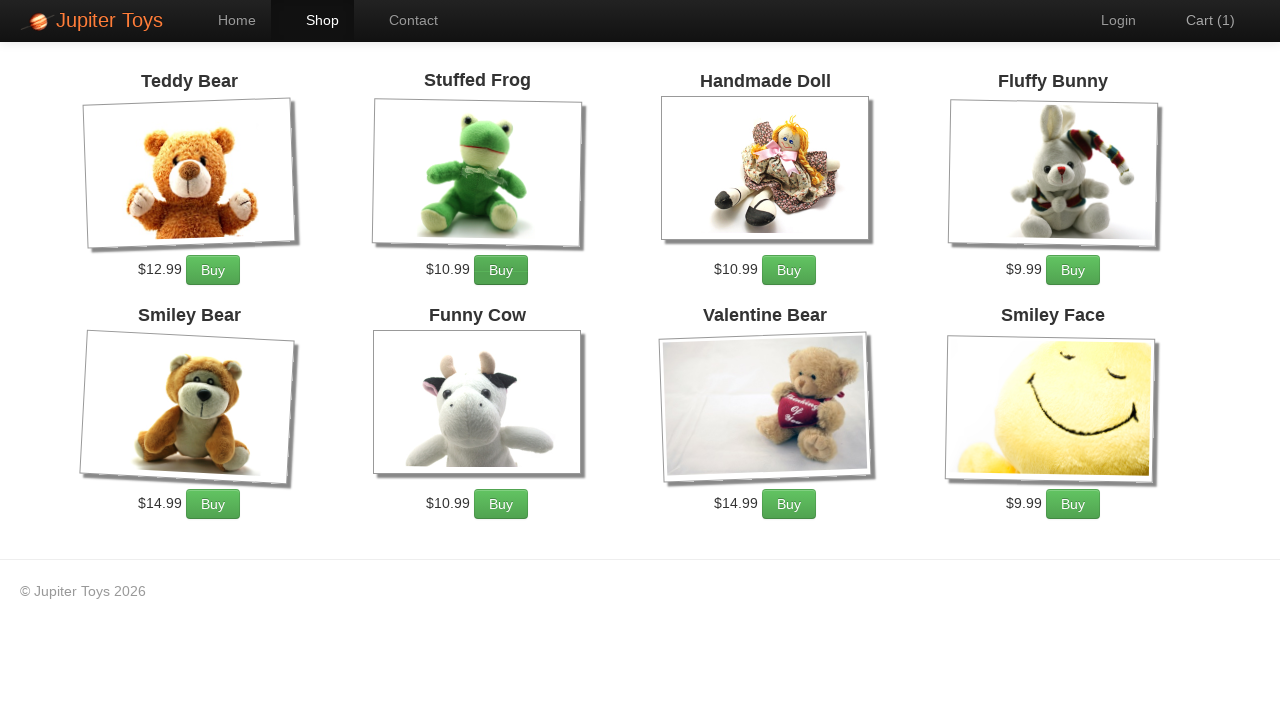

Added Stuffed Frog to cart (2nd time) at (501, 270) on xpath=//*[@id='product-2']/div/p/a
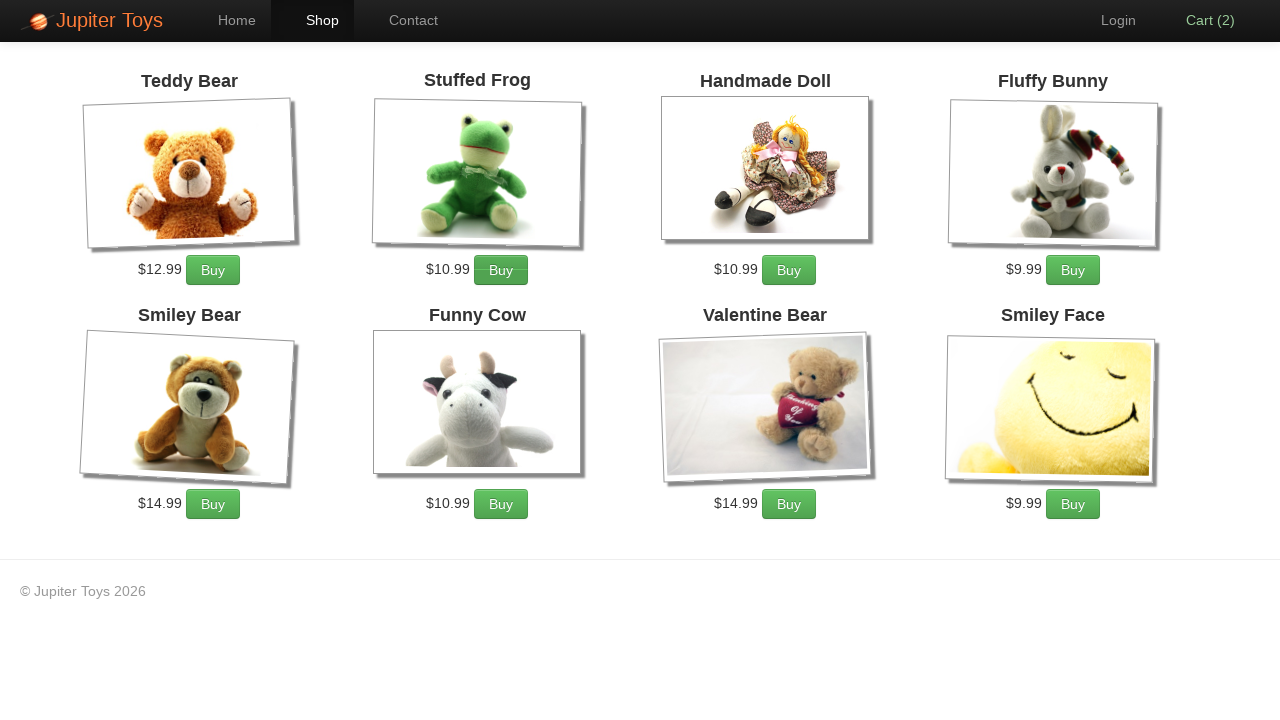

Added Fluffy Bunny to cart (1st time) at (1073, 270) on xpath=//*[@id='product-4']/div/p/a
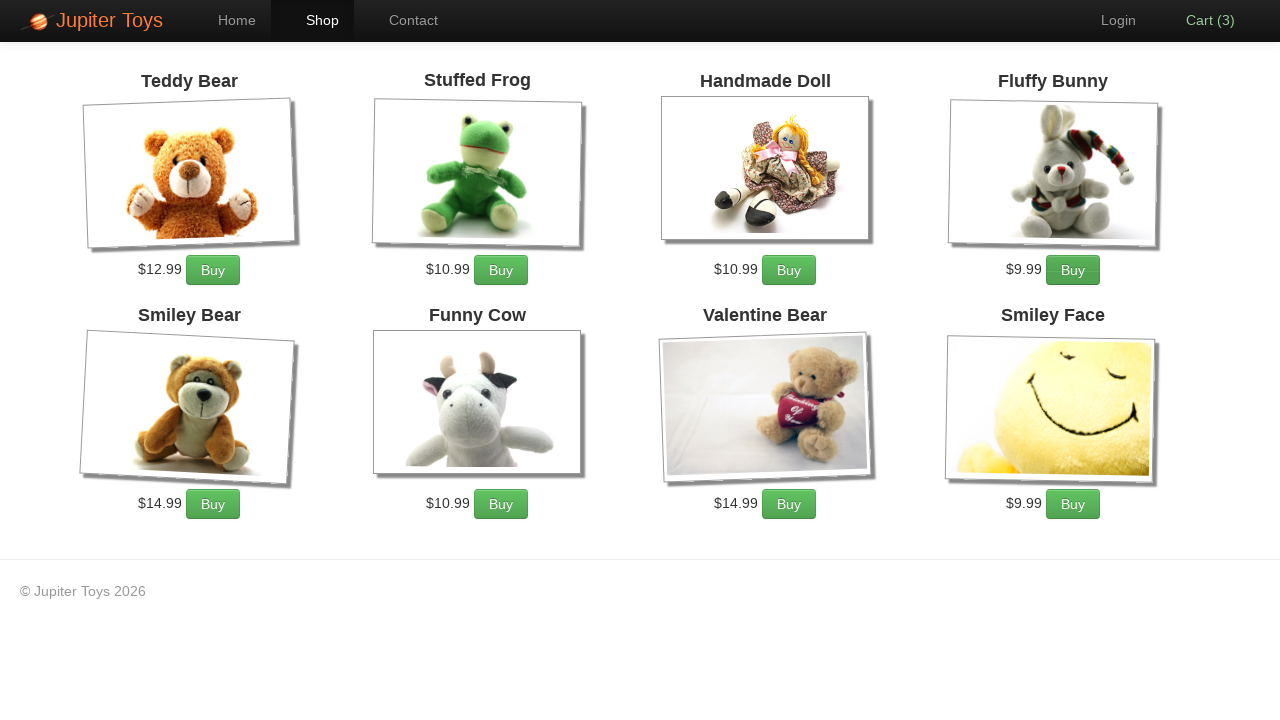

Added Fluffy Bunny to cart (2nd time) at (1073, 270) on xpath=//*[@id='product-4']/div/p/a
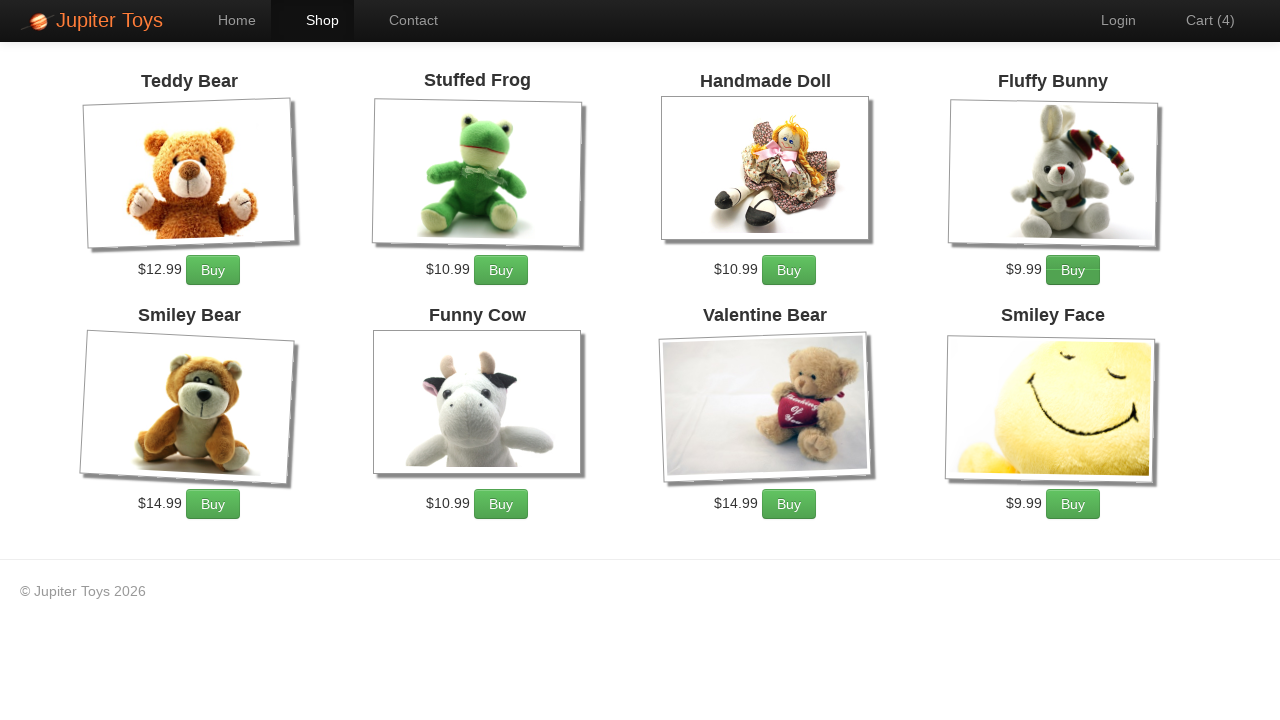

Added Fluffy Bunny to cart (3rd time) at (1073, 270) on xpath=//*[@id='product-4']/div/p/a
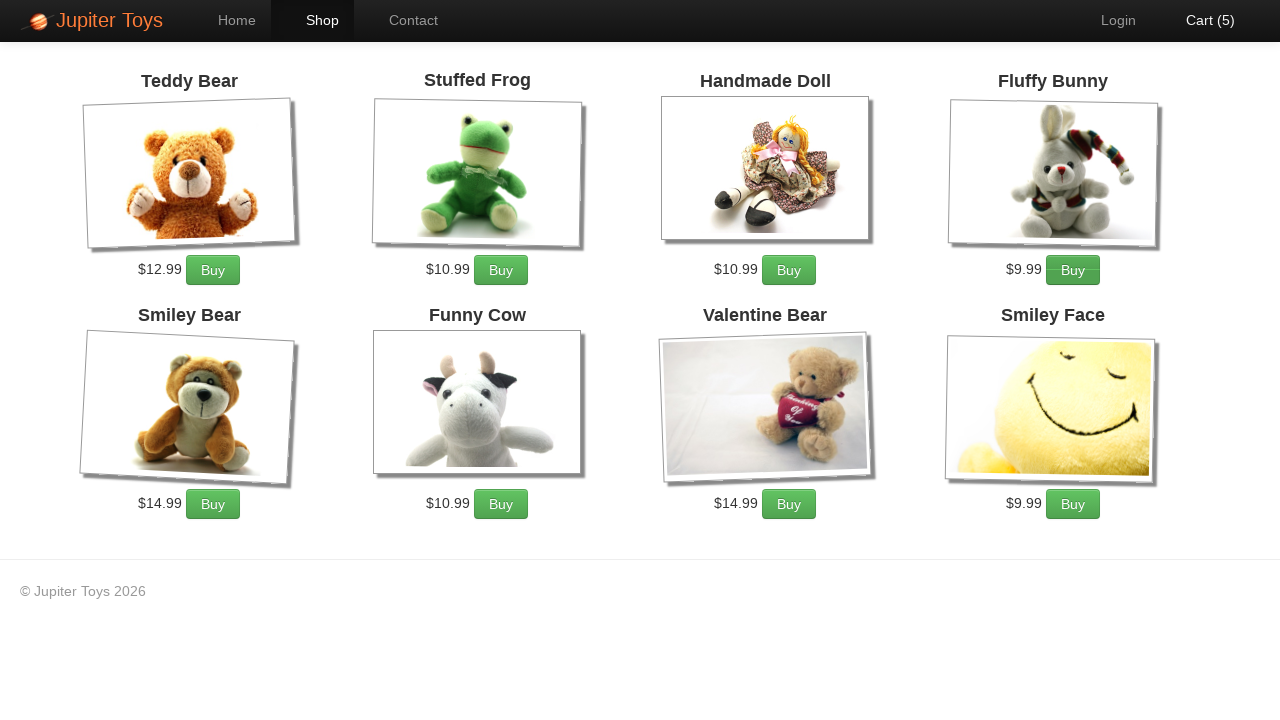

Added Fluffy Bunny to cart (4th time) at (1073, 270) on xpath=//*[@id='product-4']/div/p/a
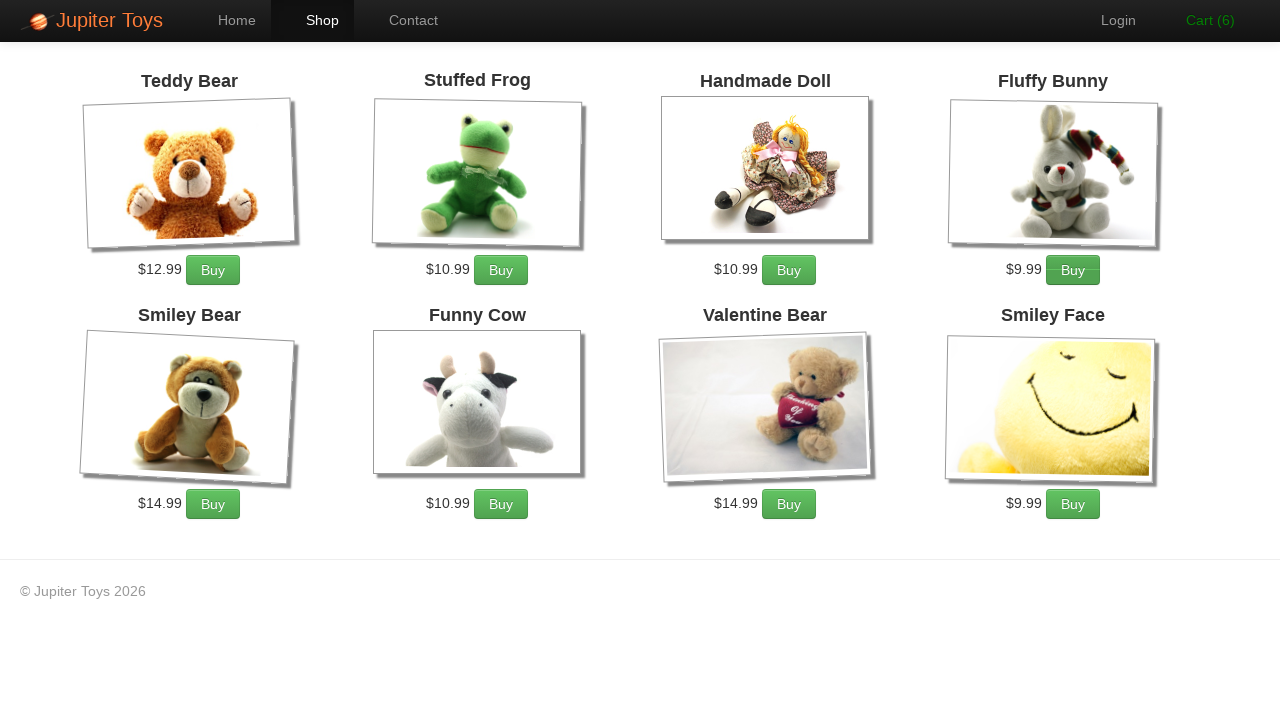

Added Valentine Bear to cart (1st time) at (789, 504) on xpath=//*[@id='product-7']/div/p/a
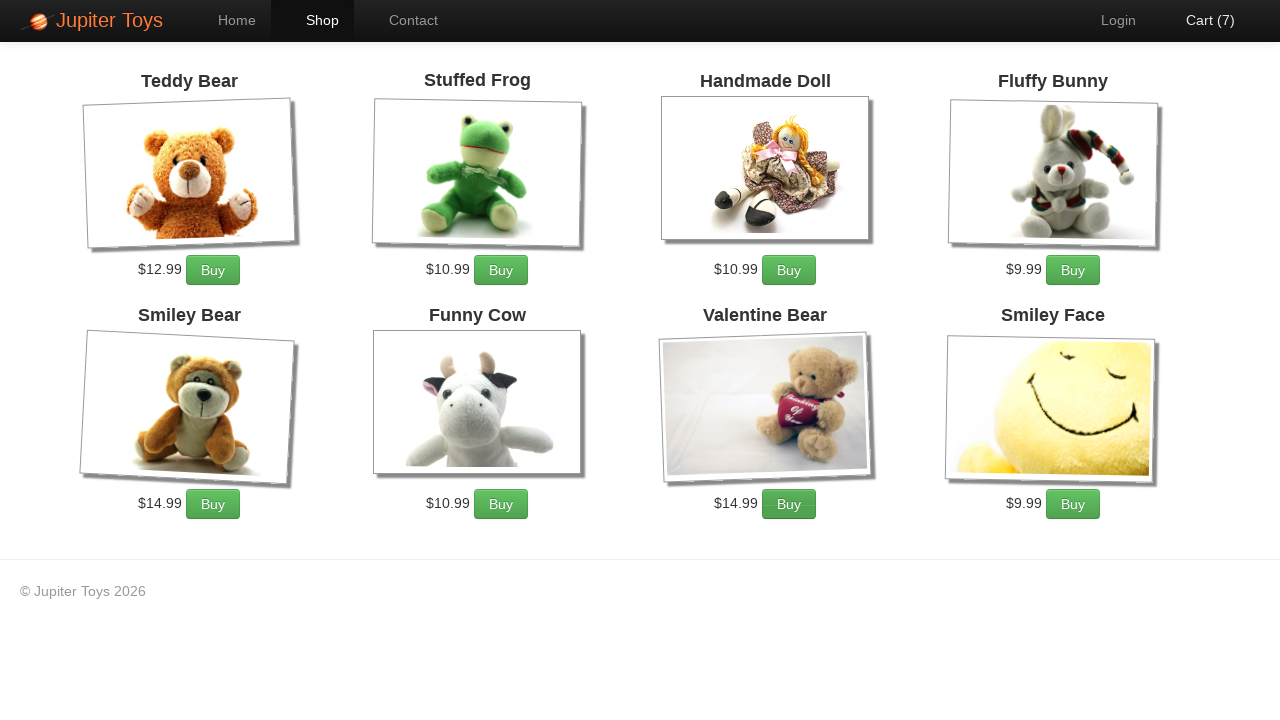

Added Valentine Bear to cart (2nd time) at (789, 504) on xpath=//*[@id='product-7']/div/p/a
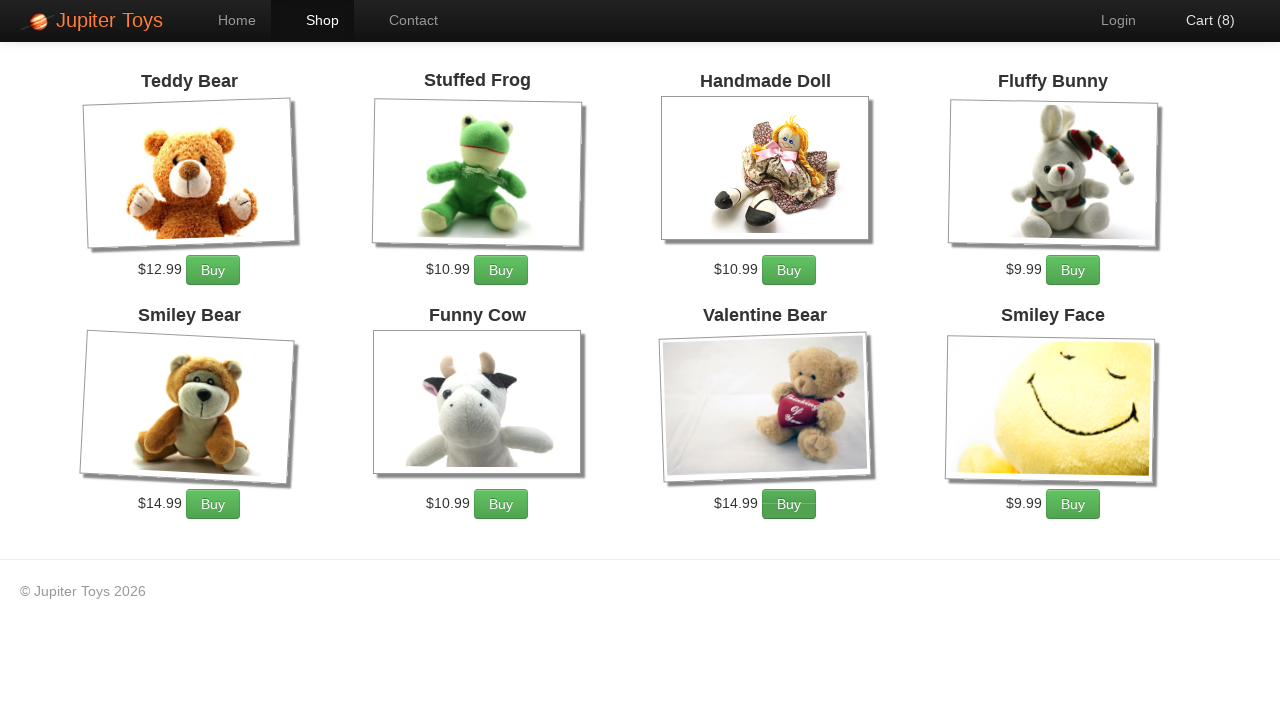

Added Valentine Bear to cart (3rd time) at (789, 504) on xpath=//*[@id='product-7']/div/p/a
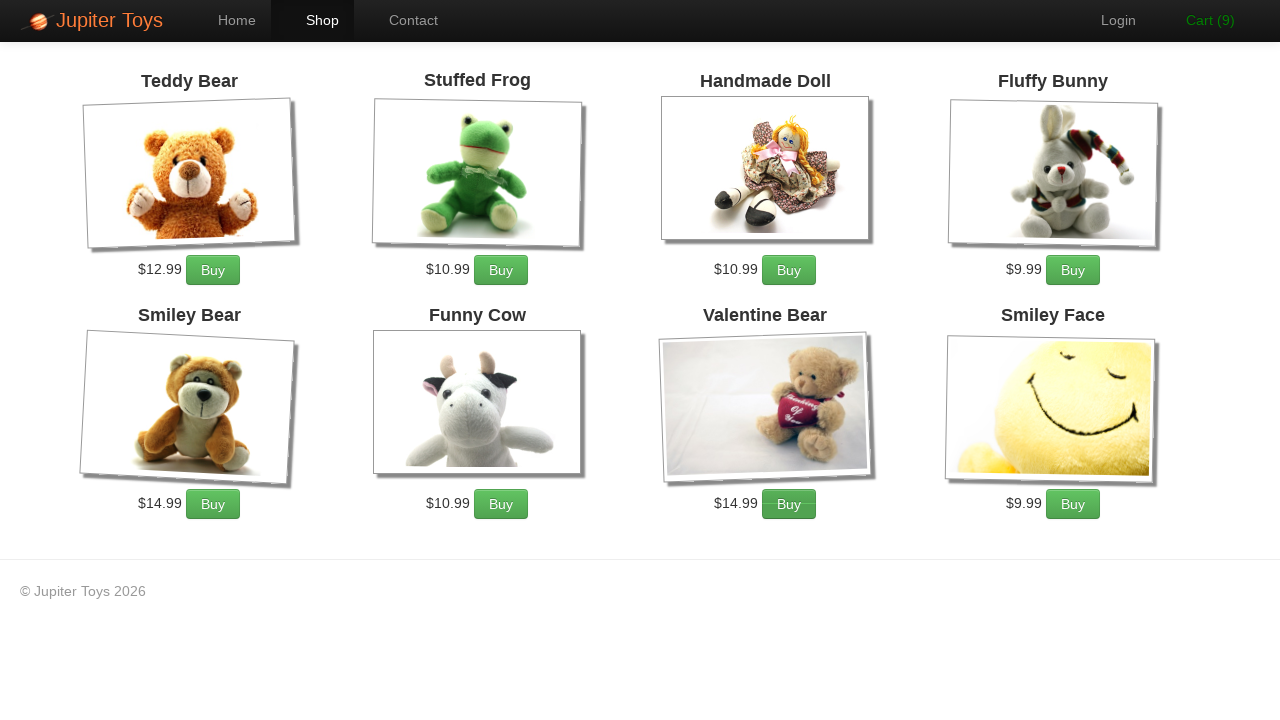

Clicked on Cart page navigation at (1200, 20) on #nav-cart
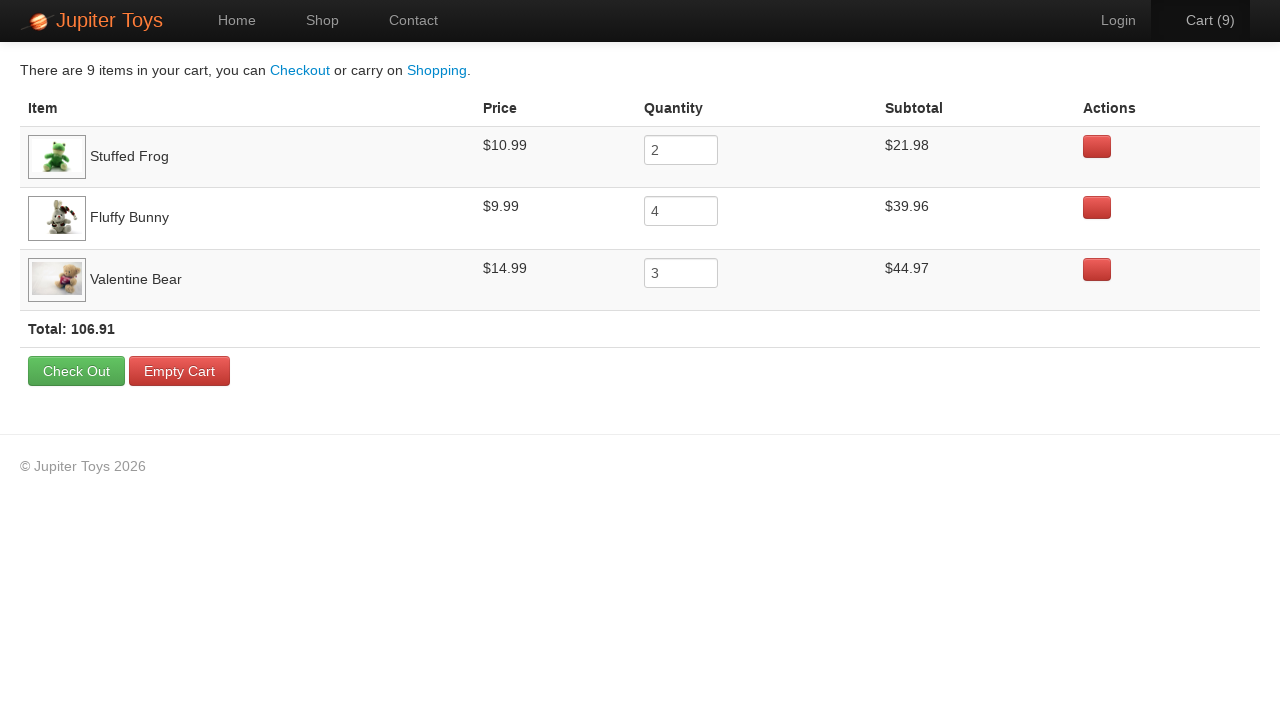

Cart page loaded and items are visible
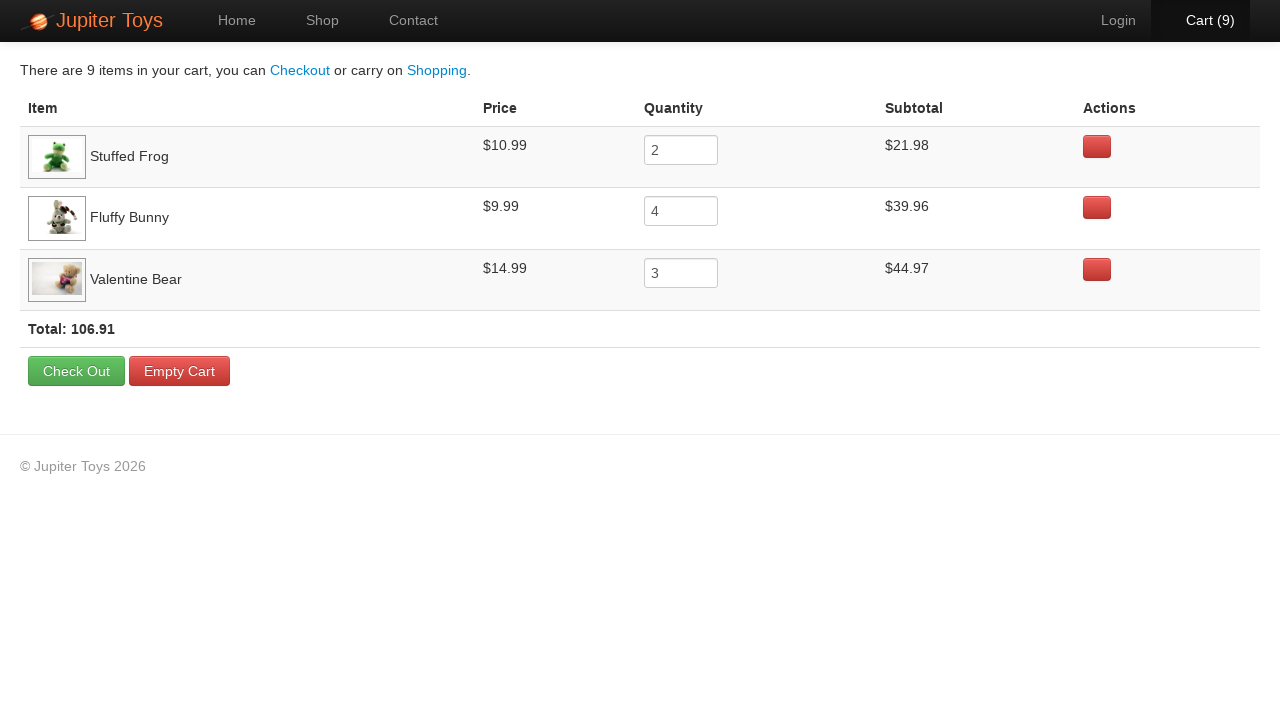

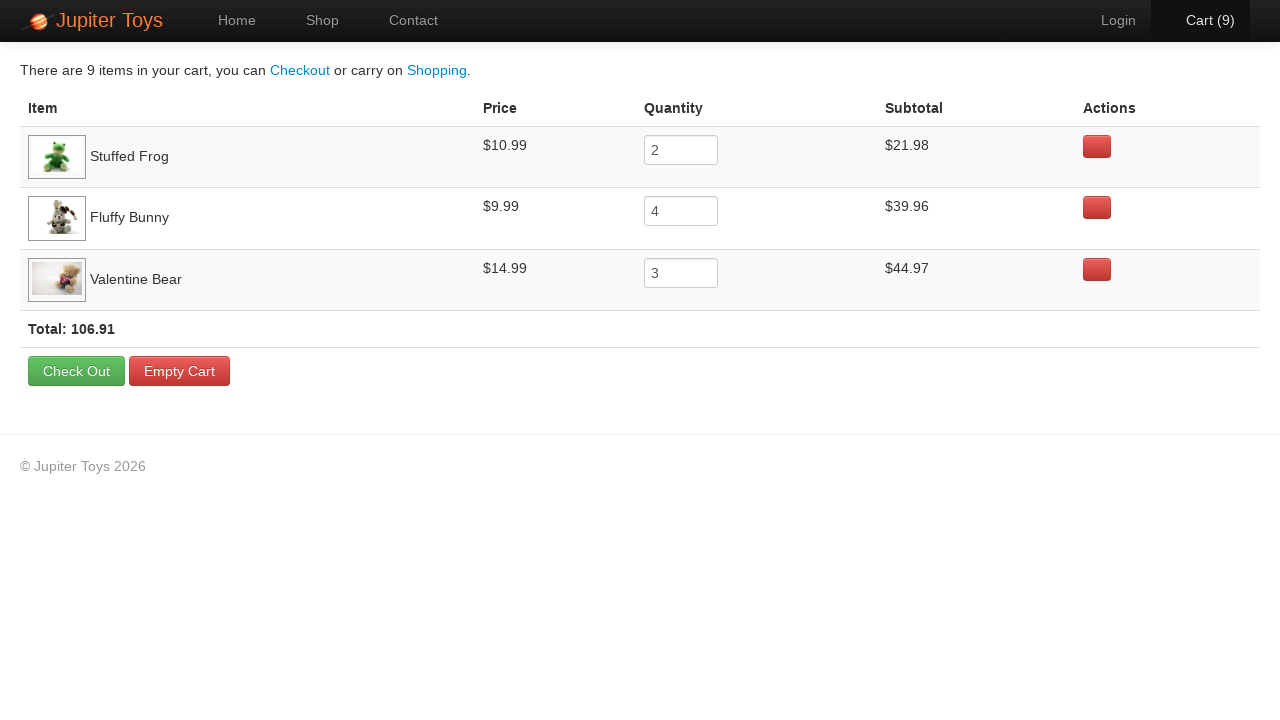